Tests handling of multiple browser windows/tabs by clicking a link that opens a new tab, switching to the new tab, then switching back to the parent window

Starting URL: https://seleniumpractise.blogspot.com/2017/07/multiple-window-examples.html

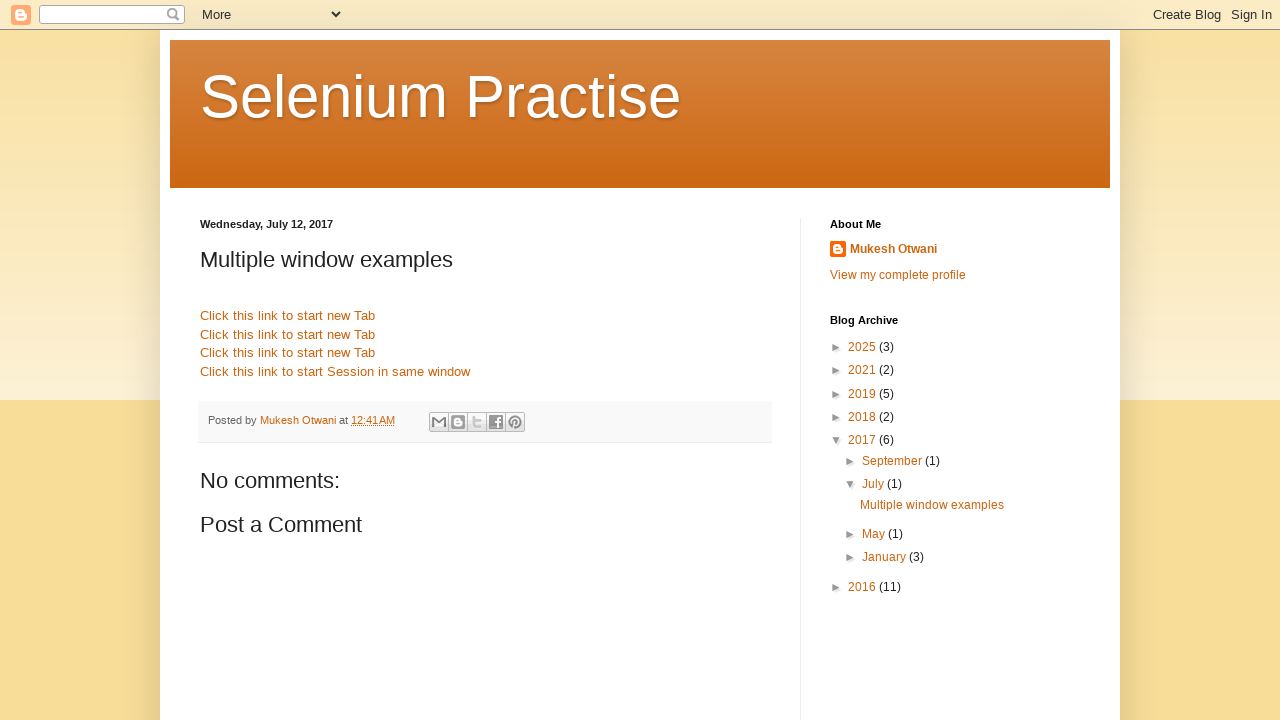

Clicked link to open new tab at (288, 316) on text=Click this link to start new Tab
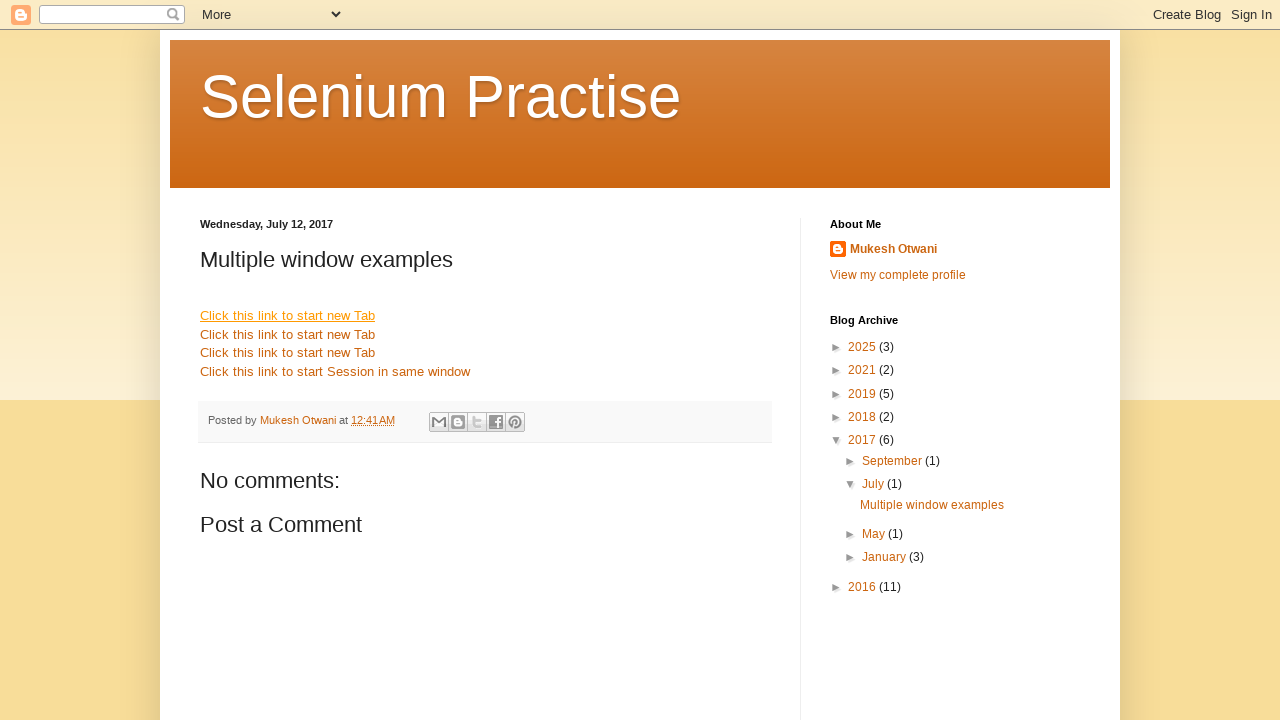

Captured new page/tab object
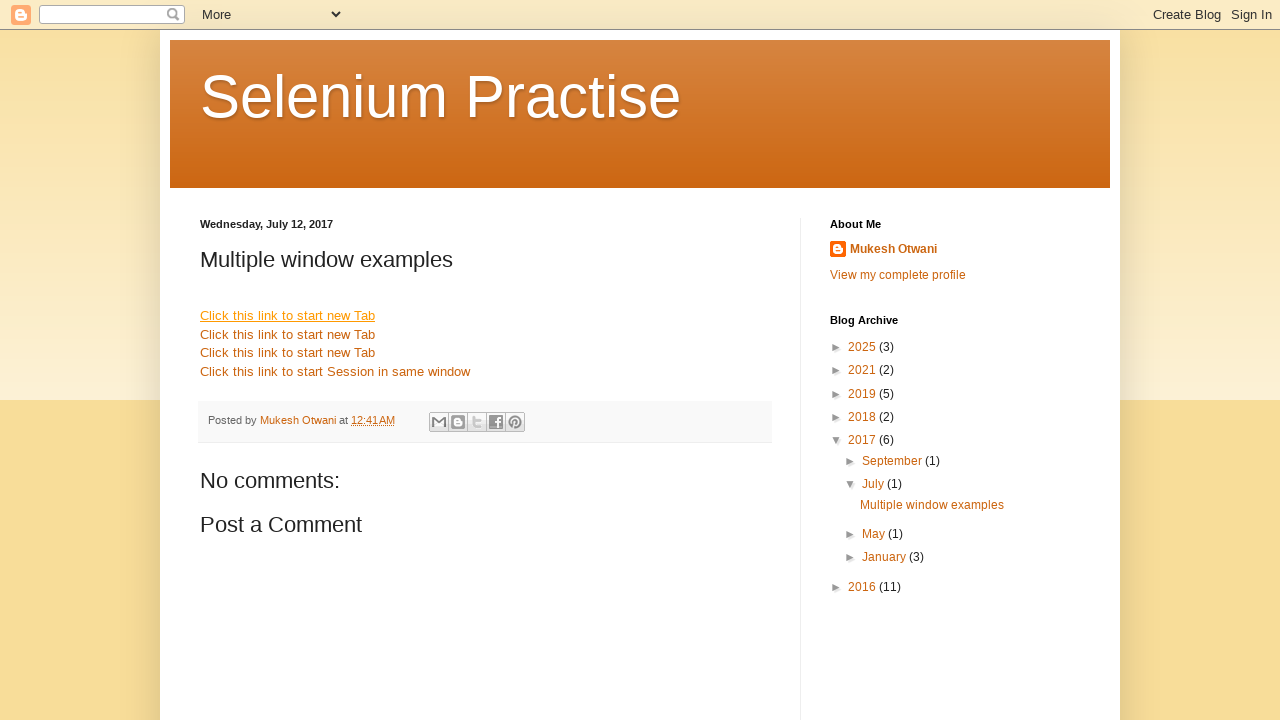

New page loaded completely
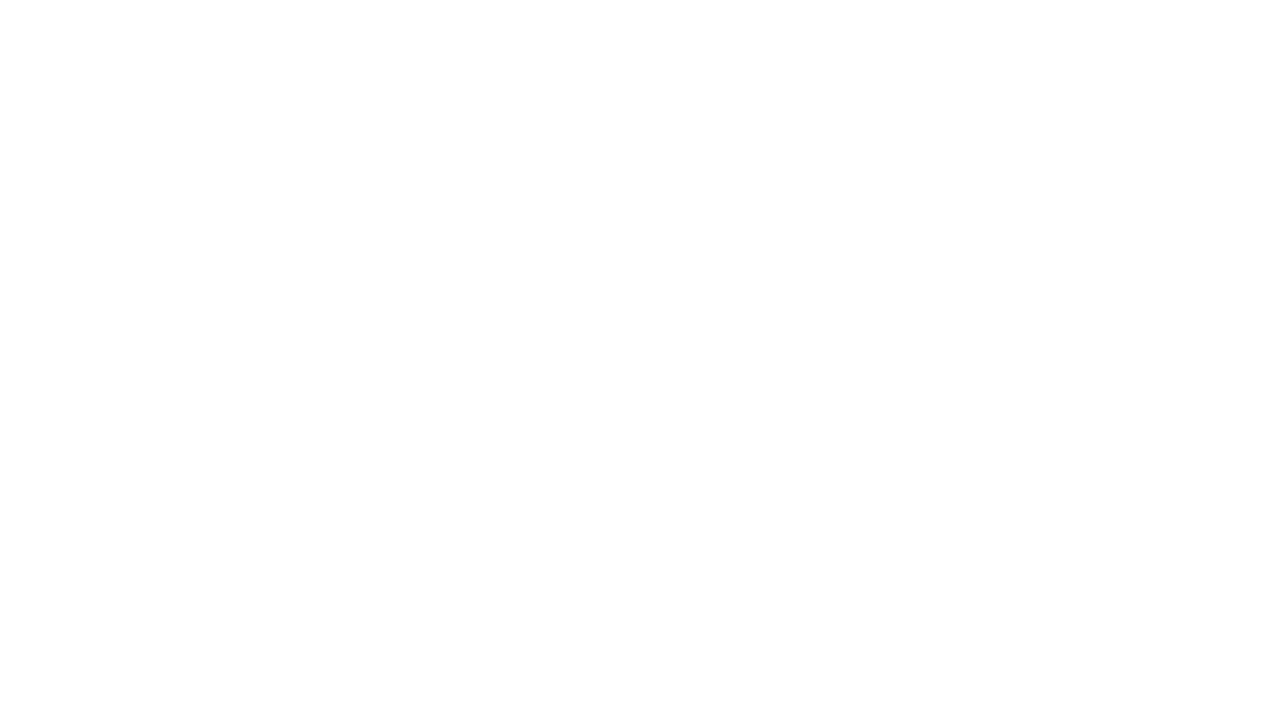

Retrieved child window title: 
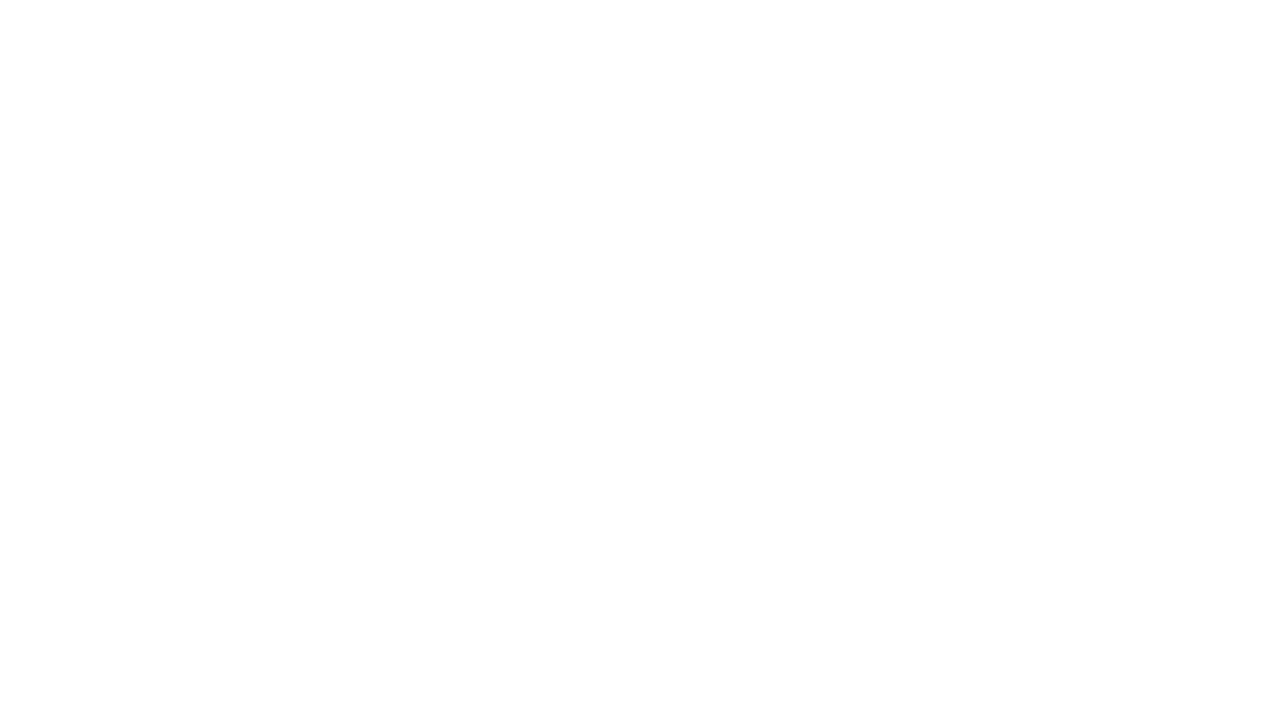

Switched focus back to parent window
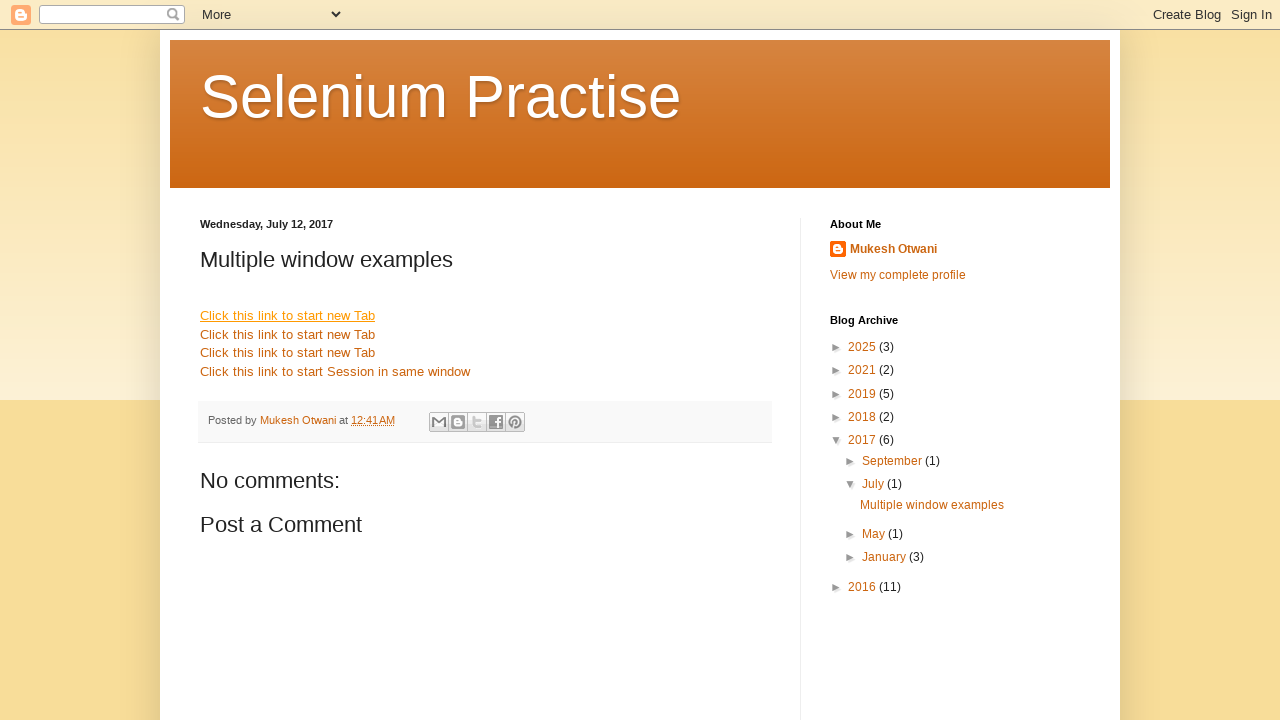

Retrieved parent window title: Selenium Practise: Multiple window examples
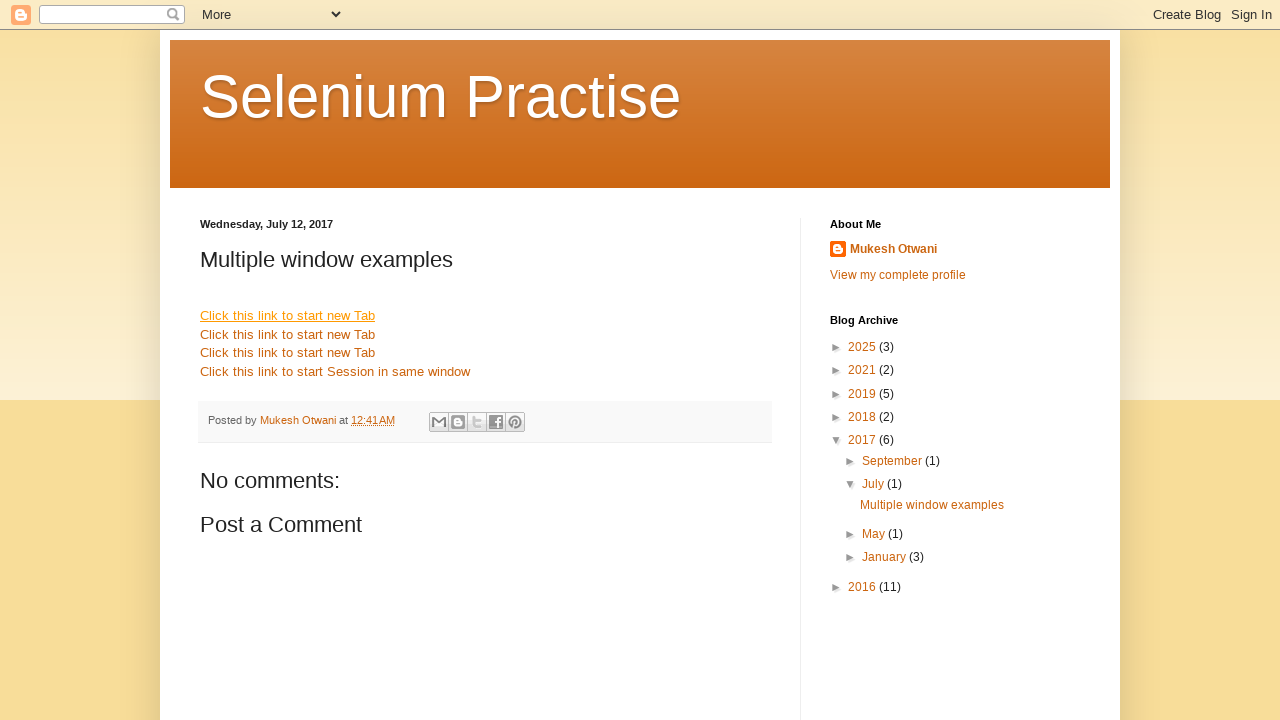

Closed the new tab
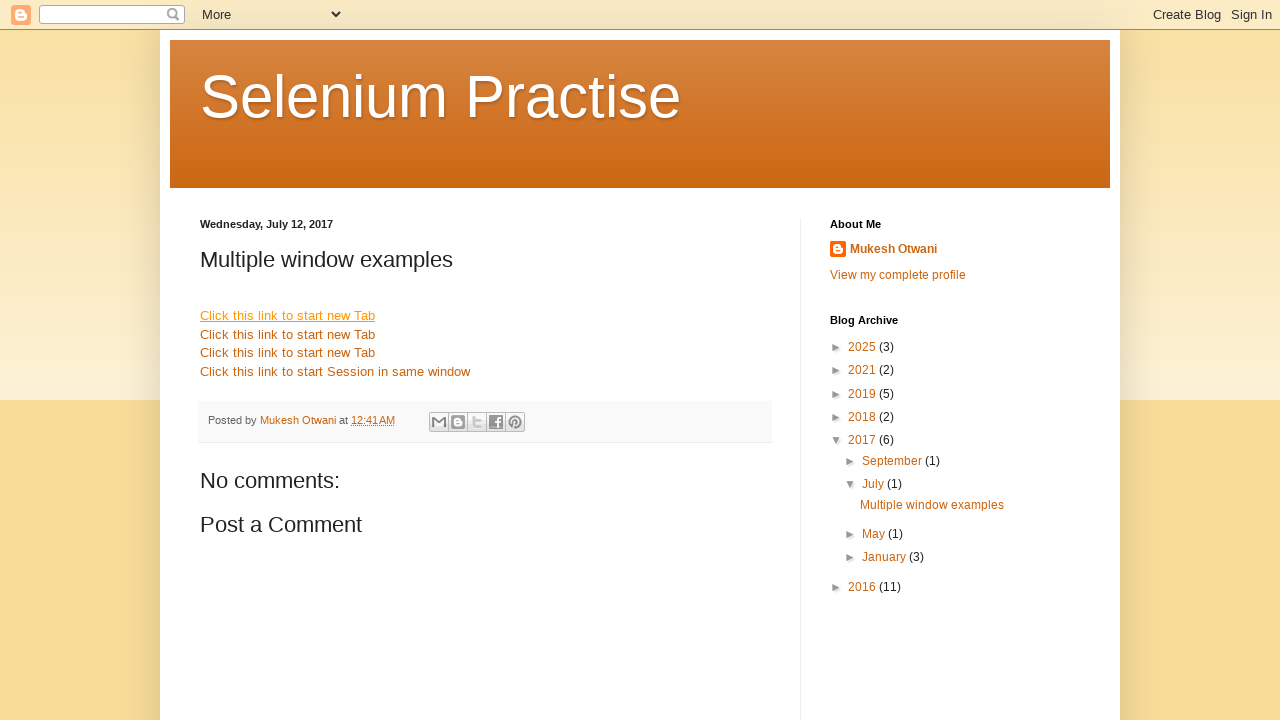

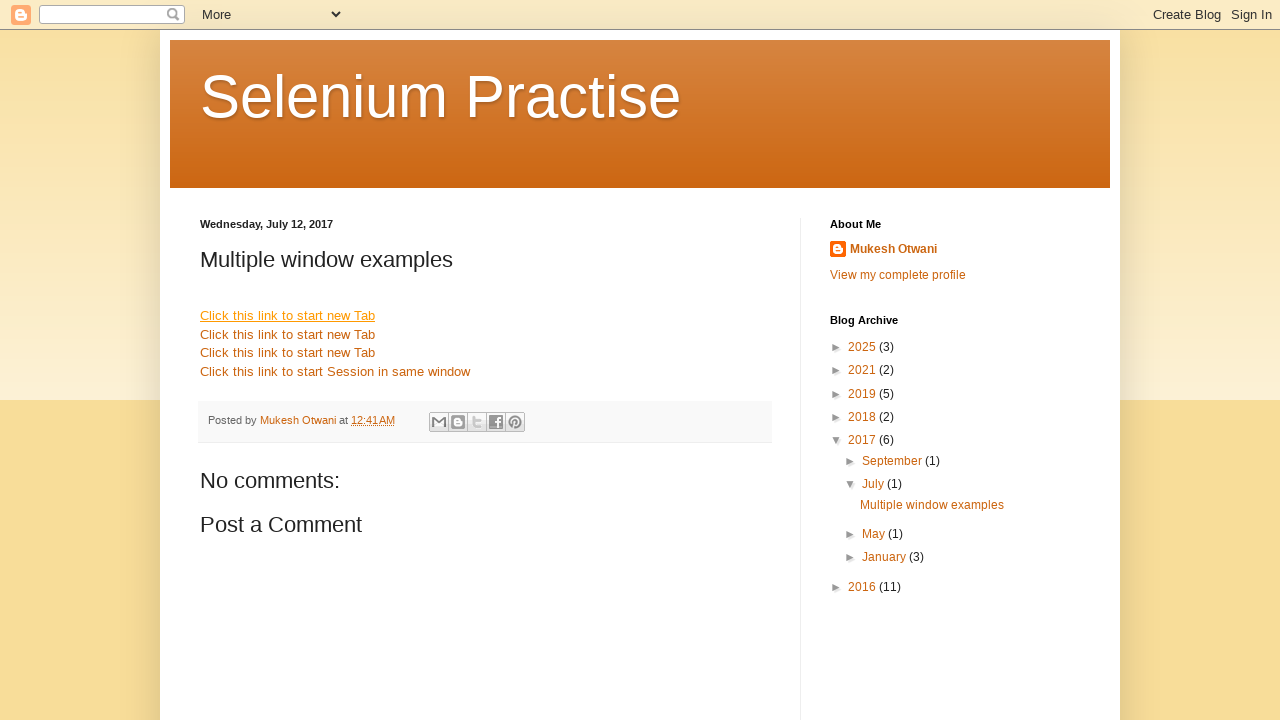